Tests browser window and tab handling by clicking buttons to open new tabs/windows, switching between them, reading header content, and closing child windows.

Starting URL: https://demoqa.com/browser-windows

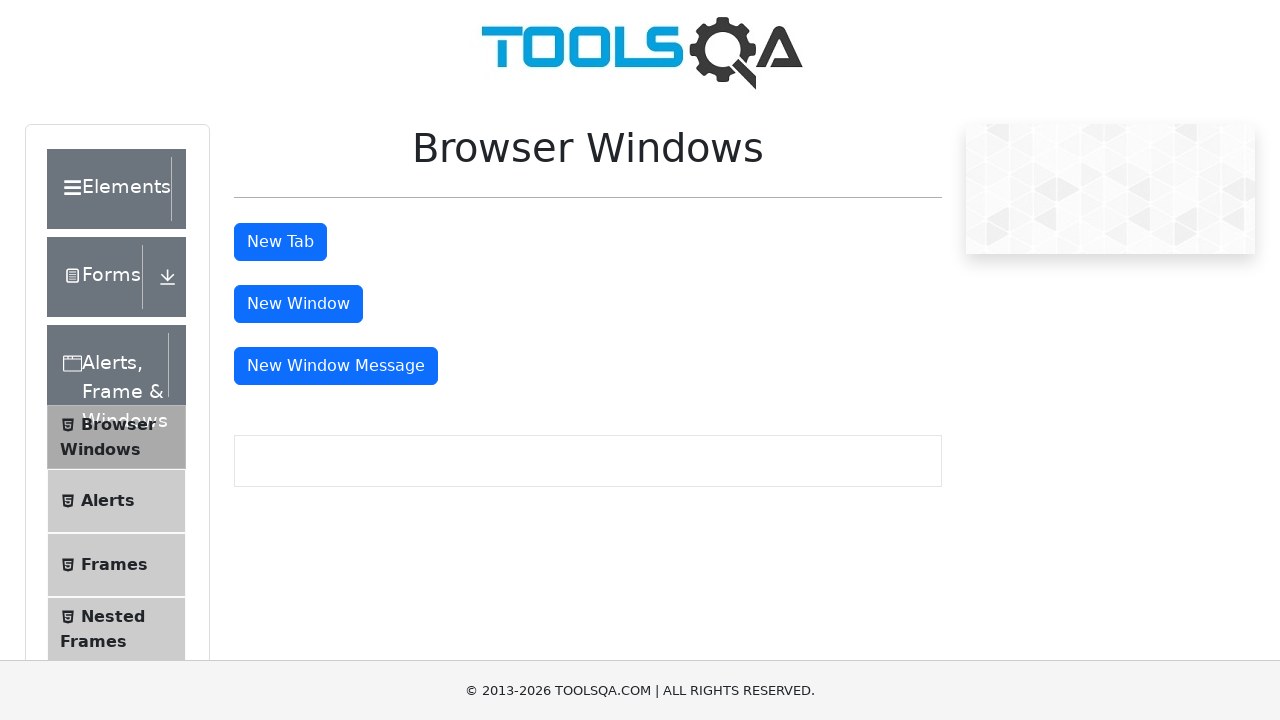

Clicked New Tab button at (280, 242) on #tabButton
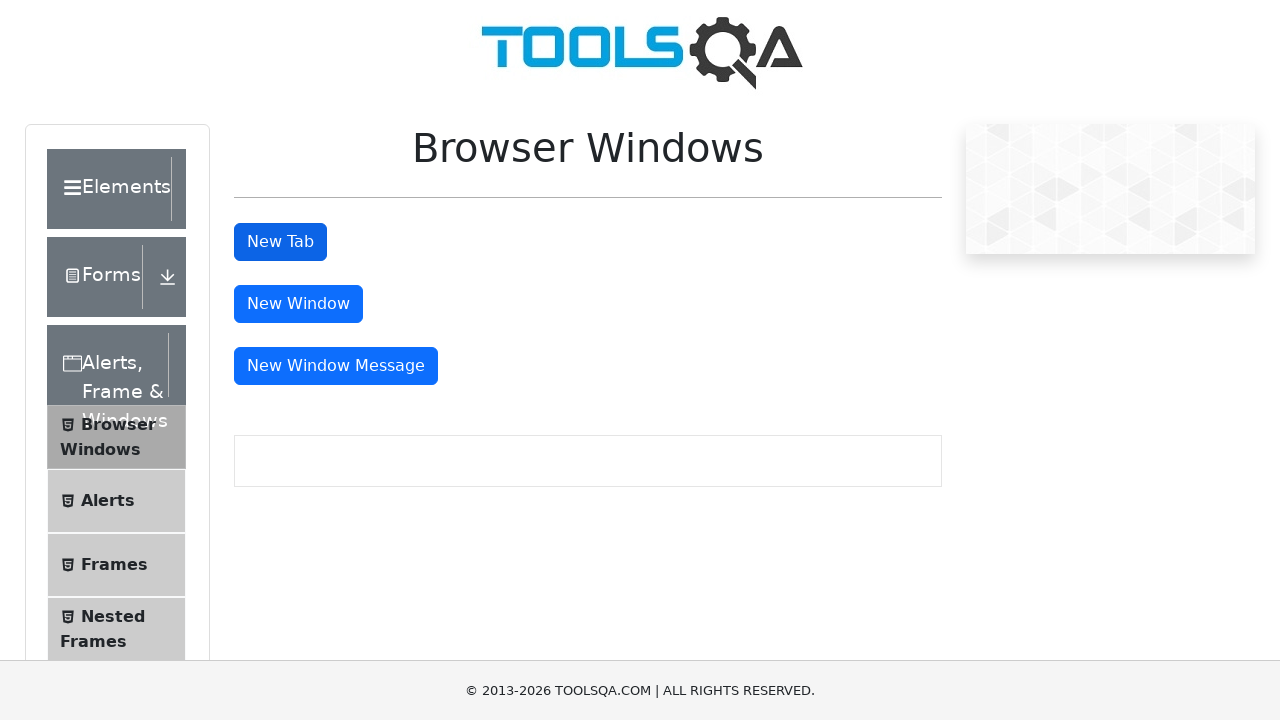

Clicked New Tab button and expected new page at (280, 242) on #tabButton
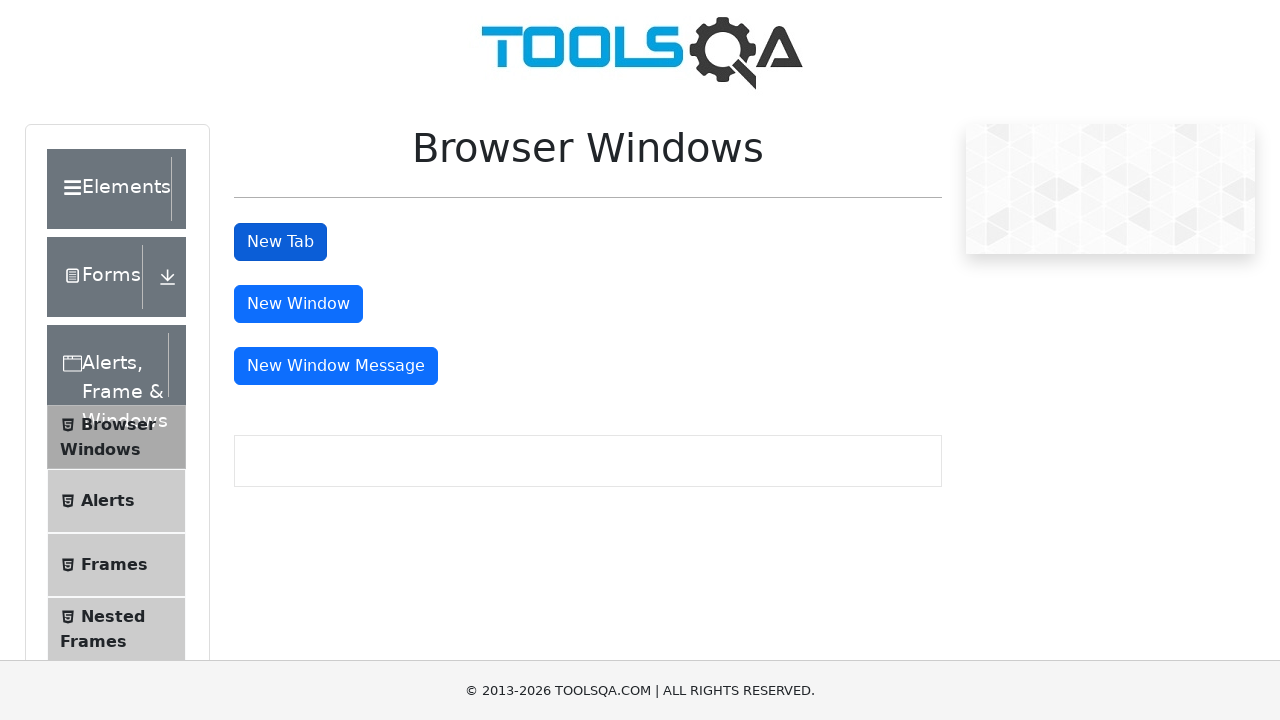

New tab loaded and is ready
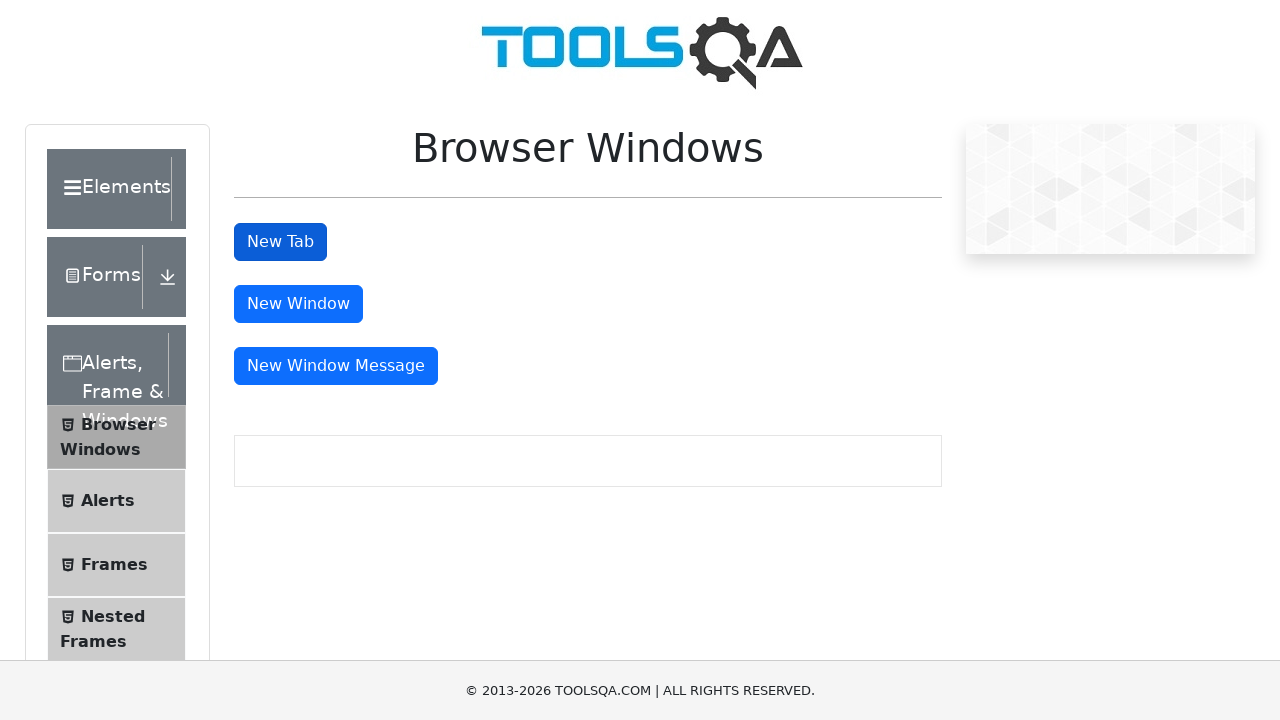

Waited for h1 header on new tab
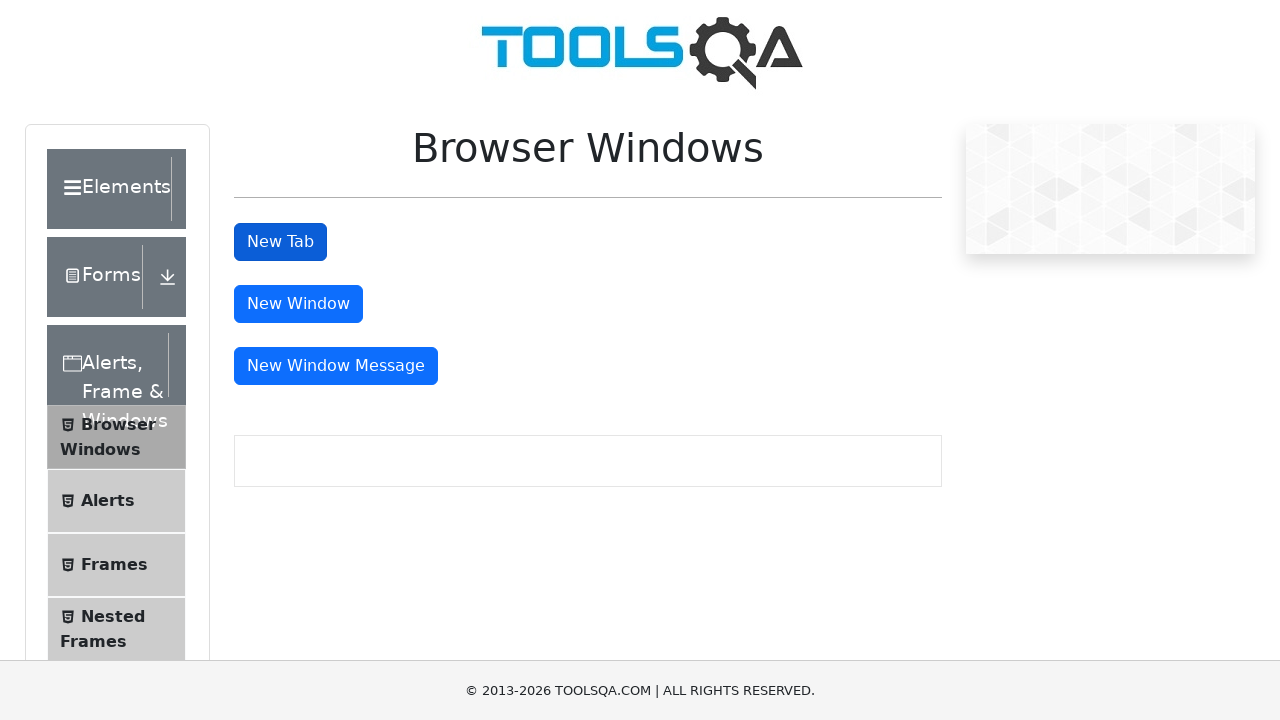

Read header text from new tab: 'This is a sample page'
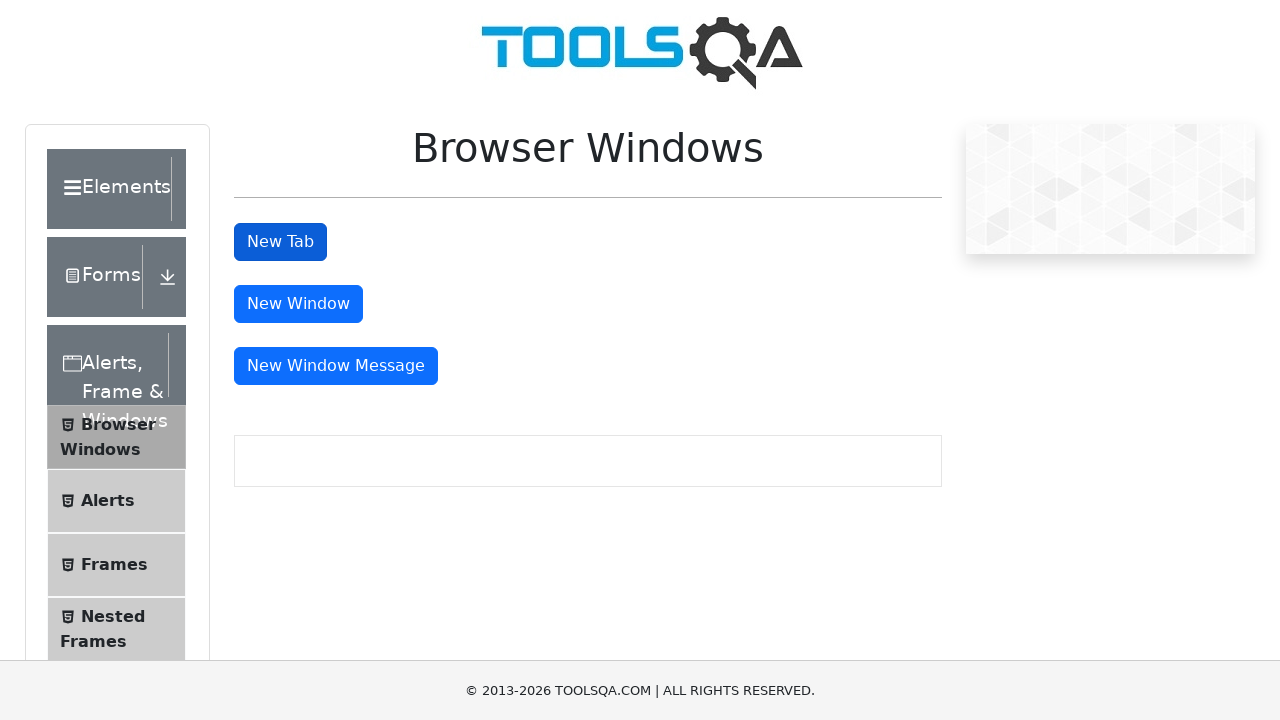

Closed the new tab
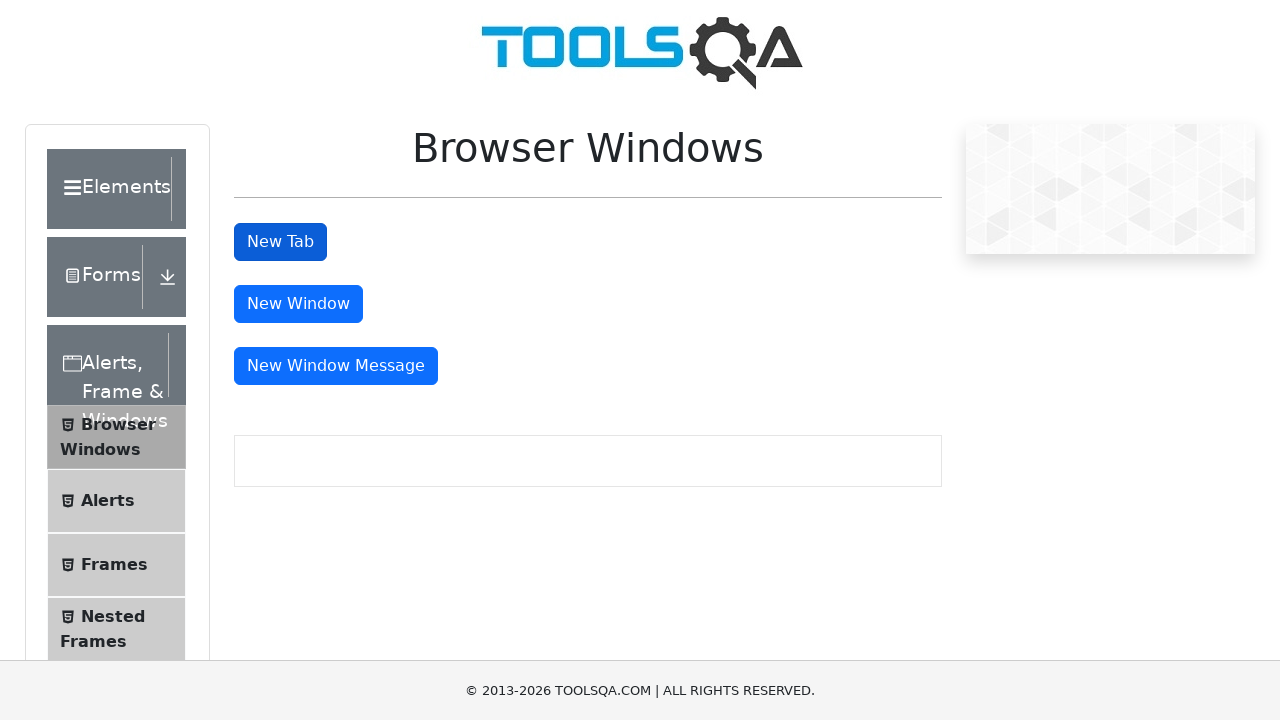

Clicked New Window button and expected new page at (298, 304) on #windowButton
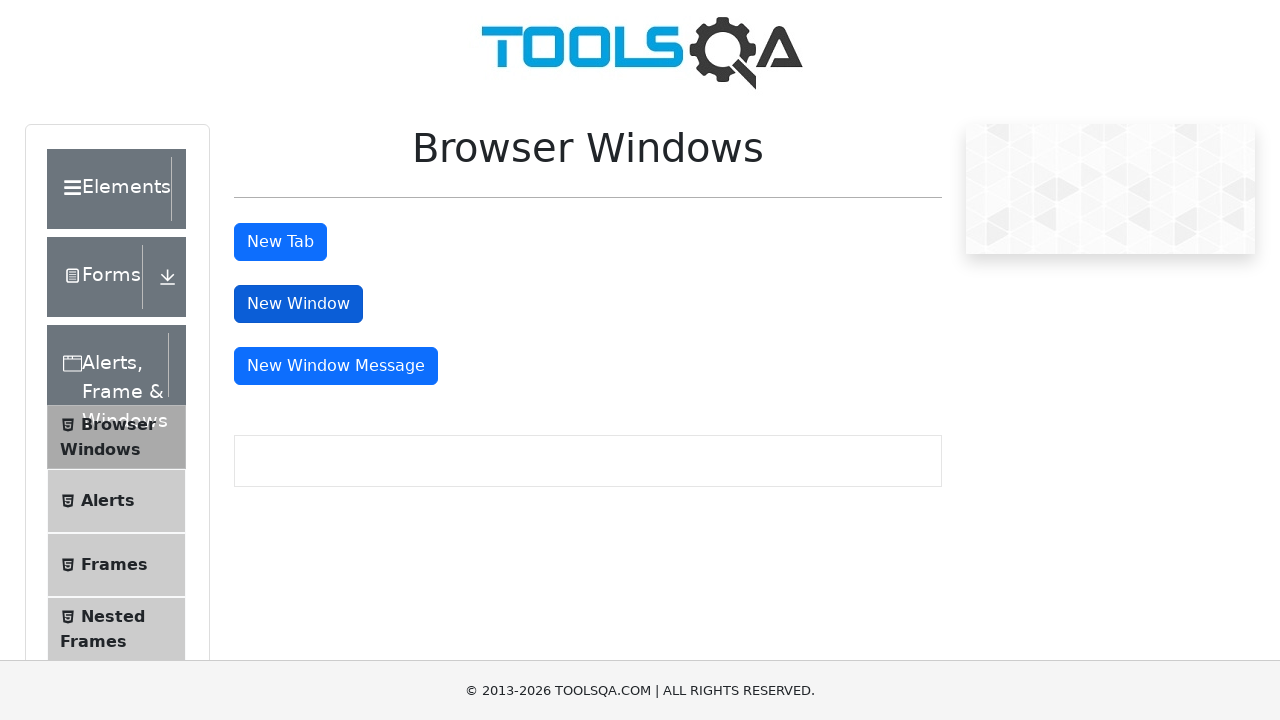

New window loaded and is ready
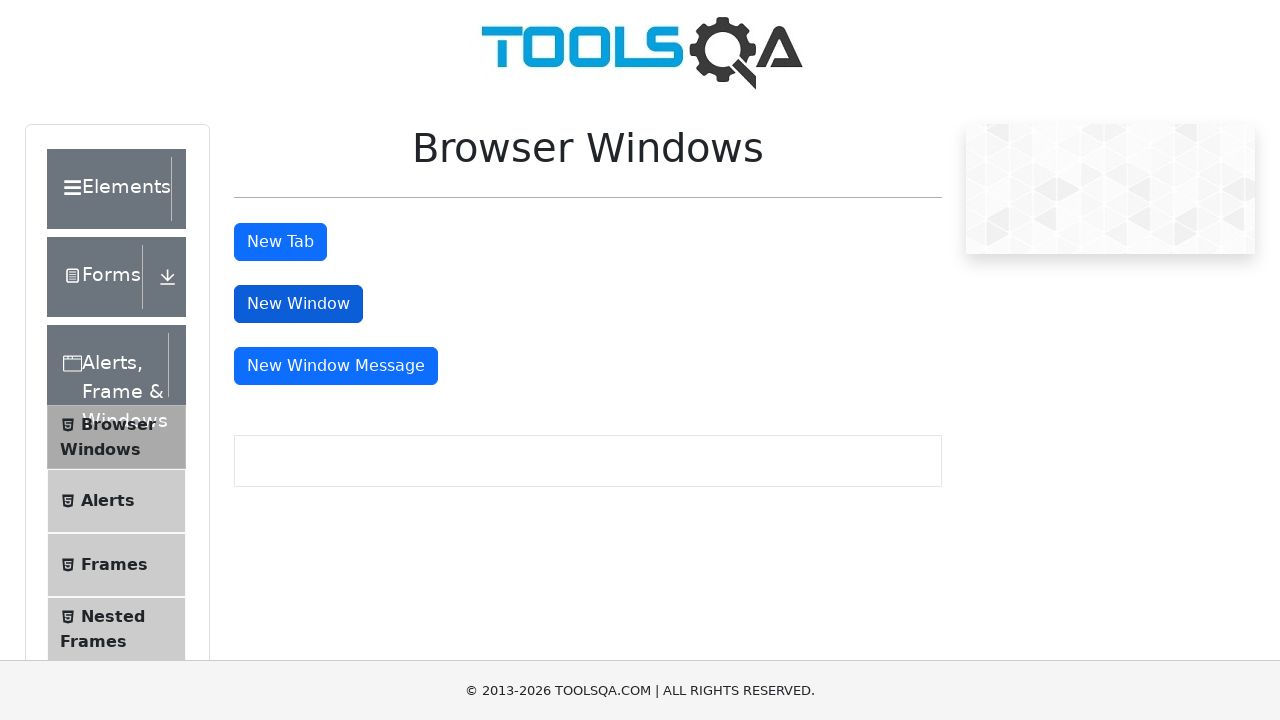

Waited for h1 header on new window
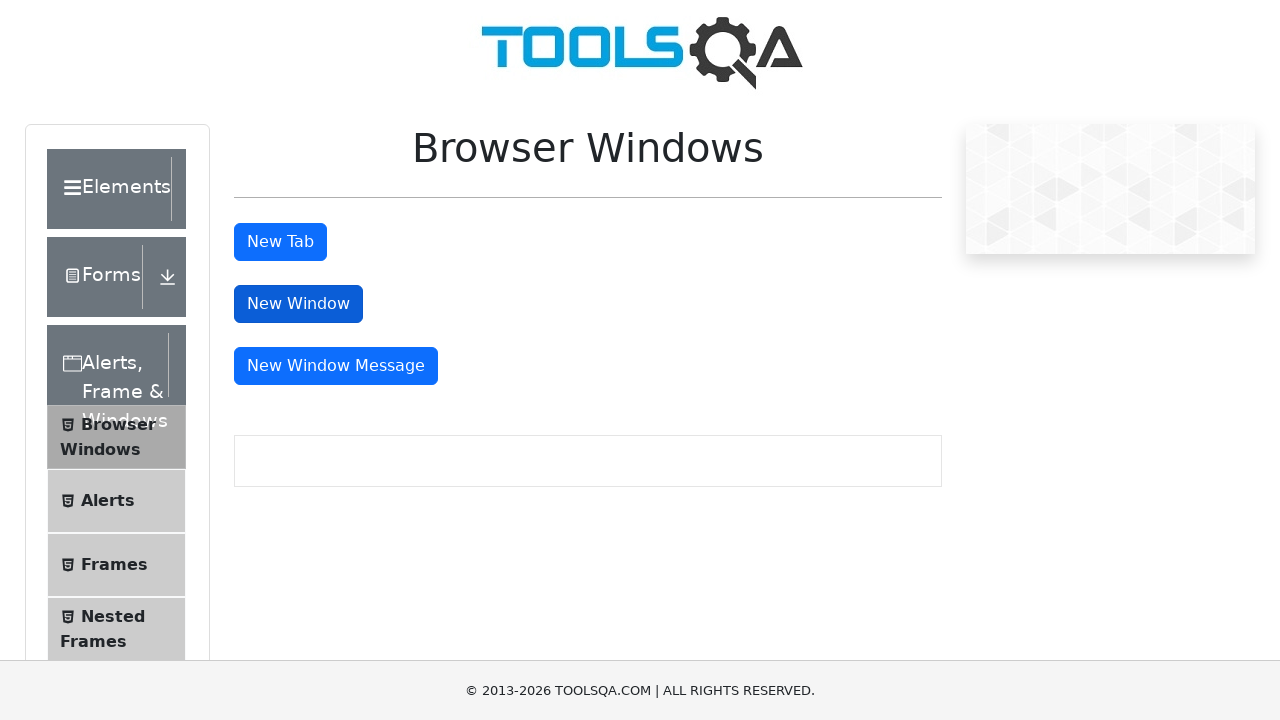

Read header text from new window: 'This is a sample page'
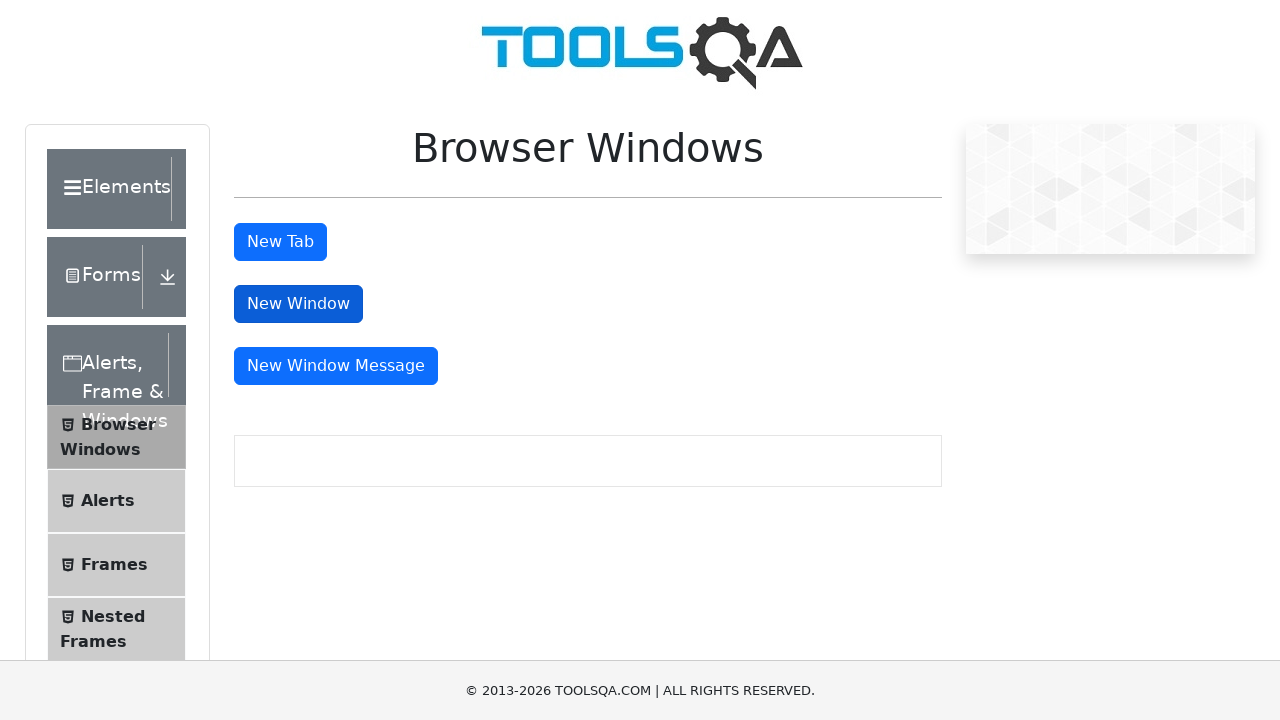

Closed the new window
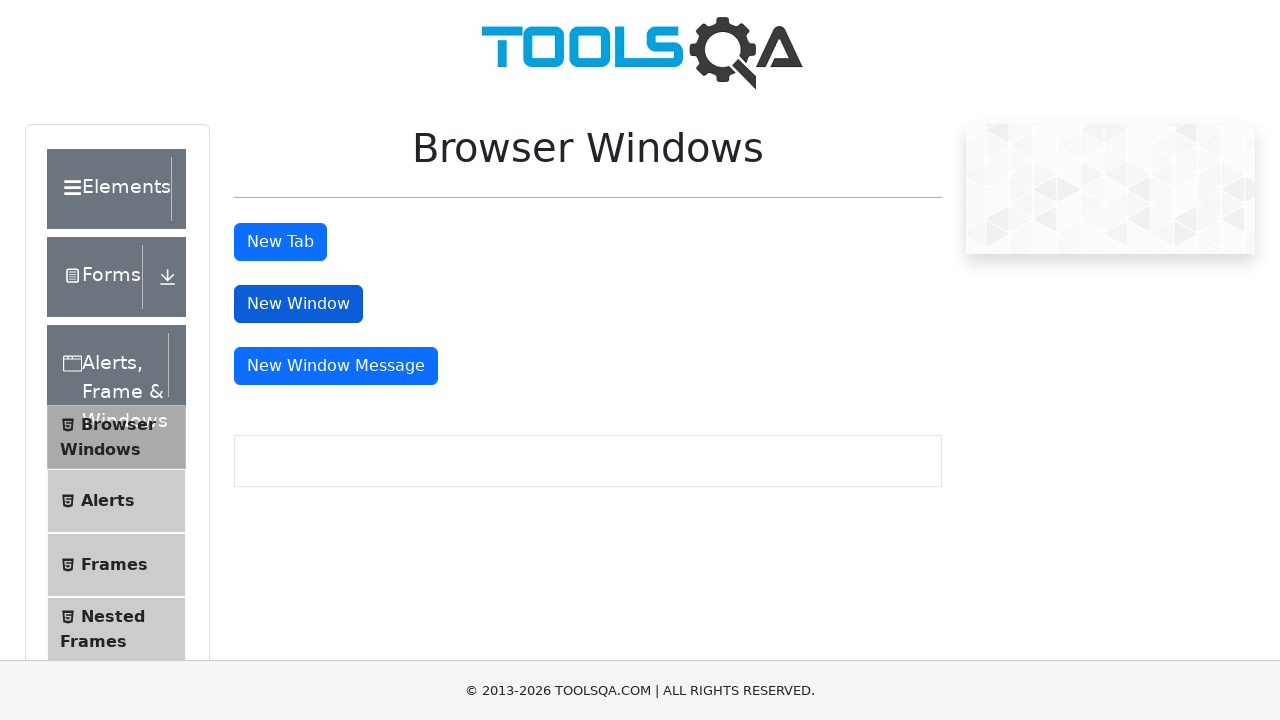

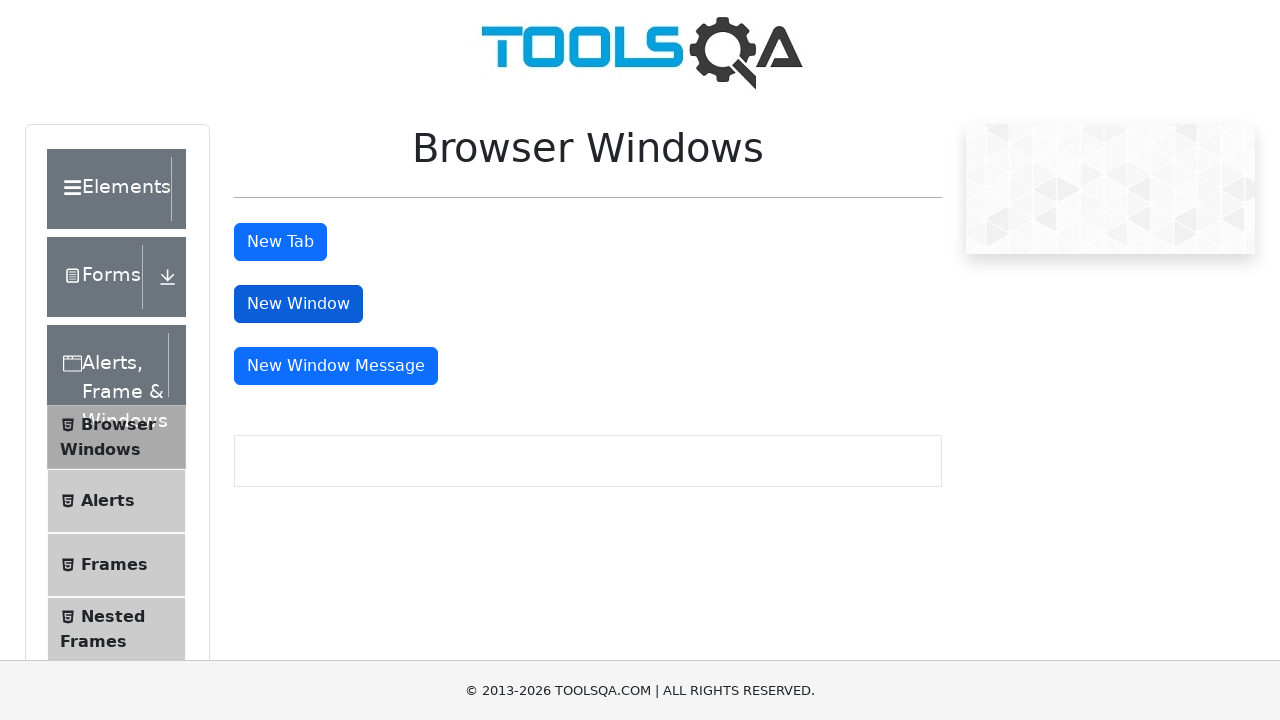